Tests browser fullscreen functionality by navigating to YouTube and maximizing the window to fullscreen mode

Starting URL: https://www.youtube.com/

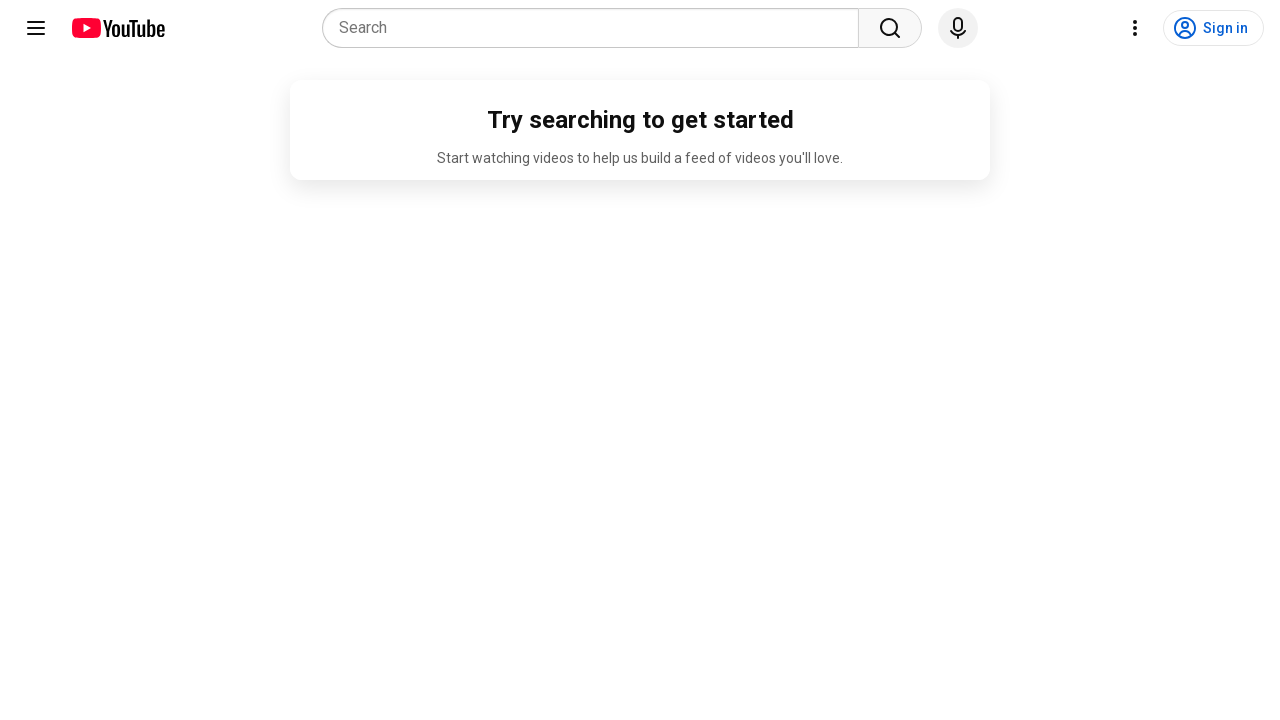

Set viewport size to 1920x1080 for fullscreen-like behavior
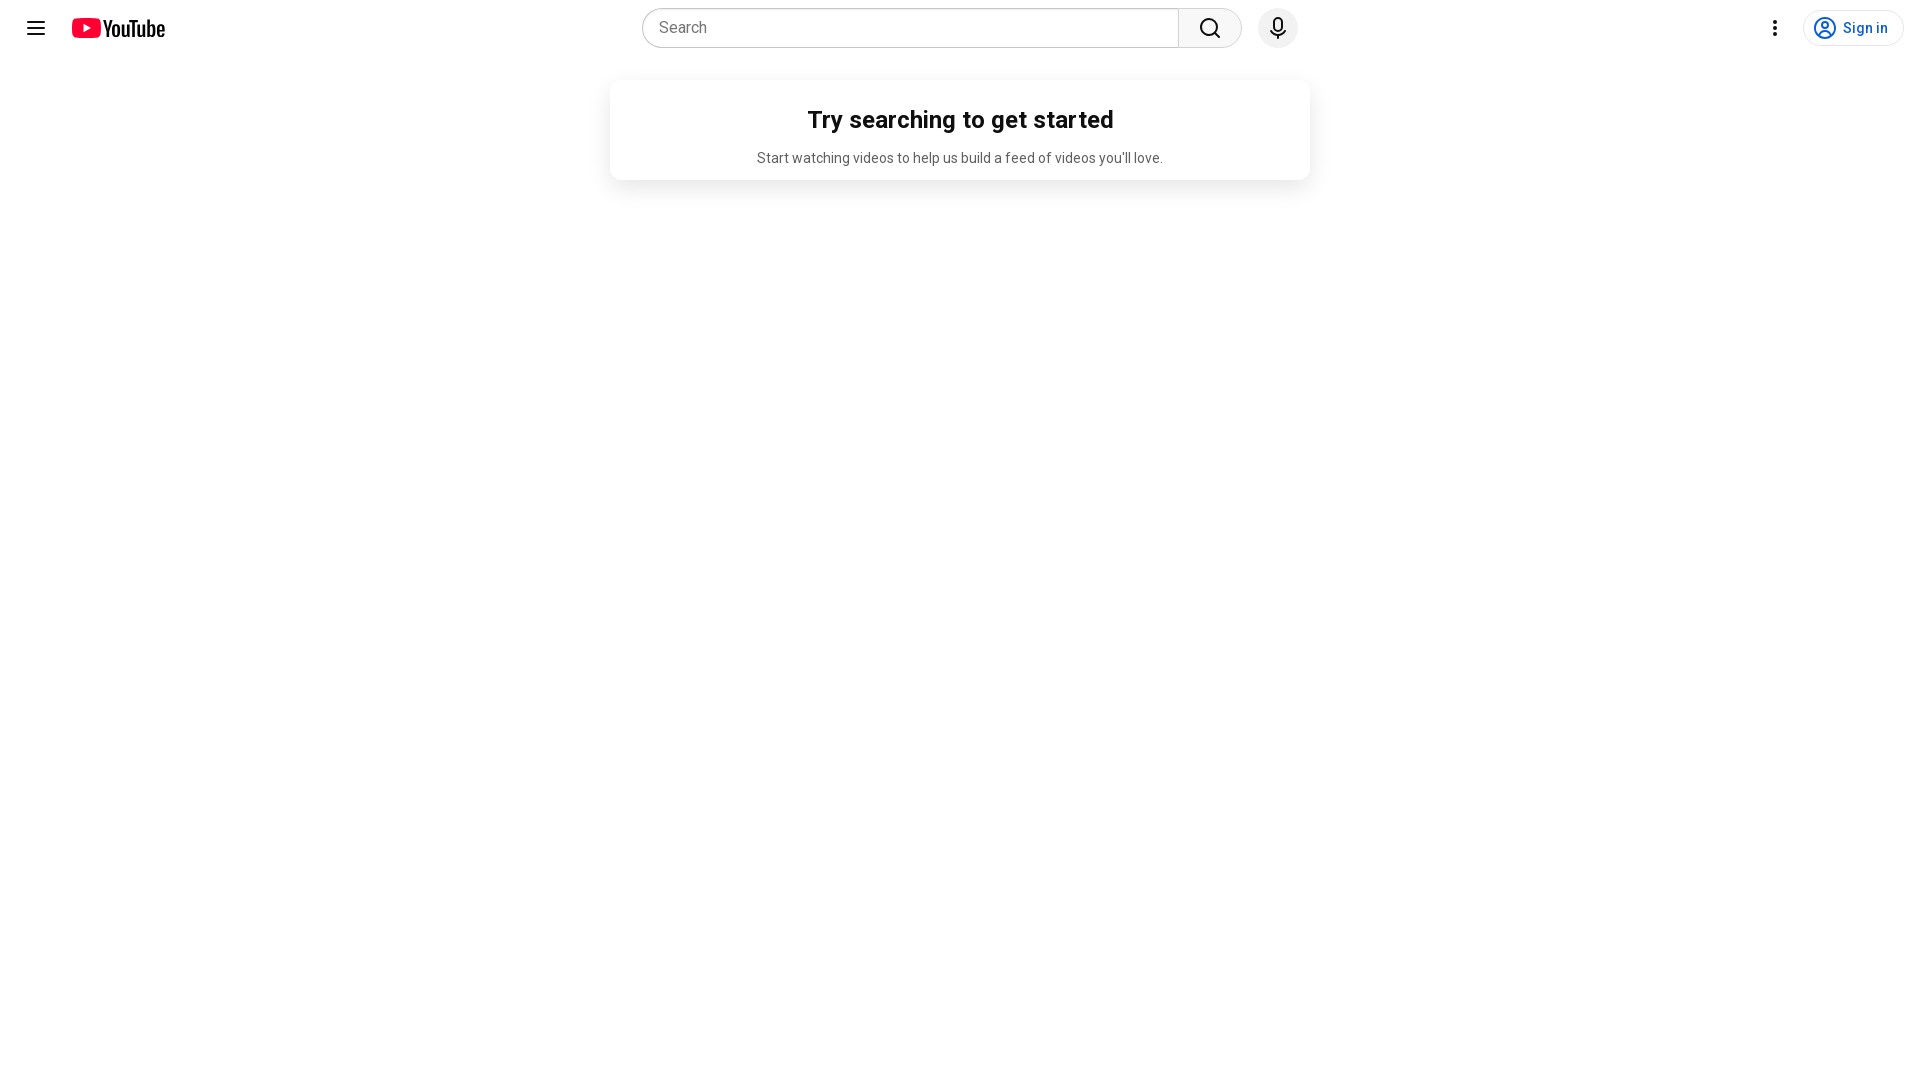

Waited 2 seconds to observe fullscreen state
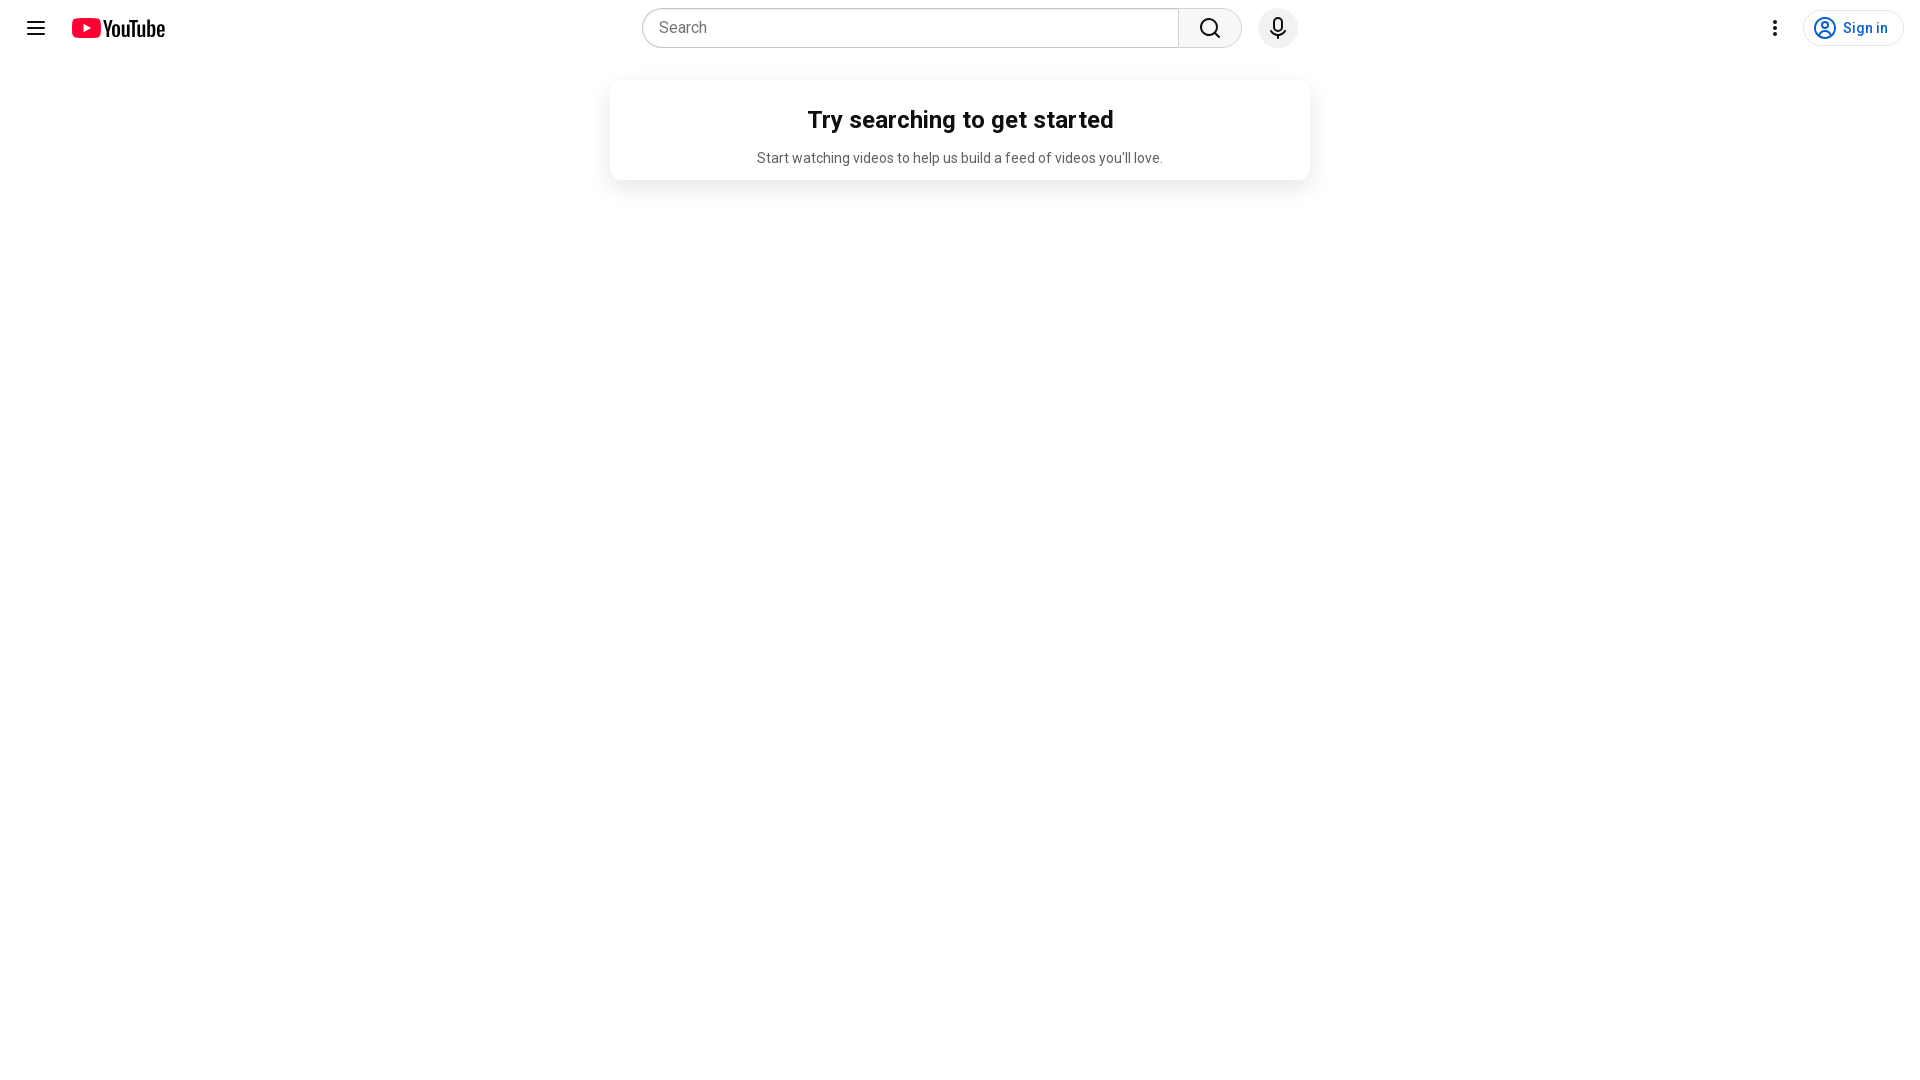

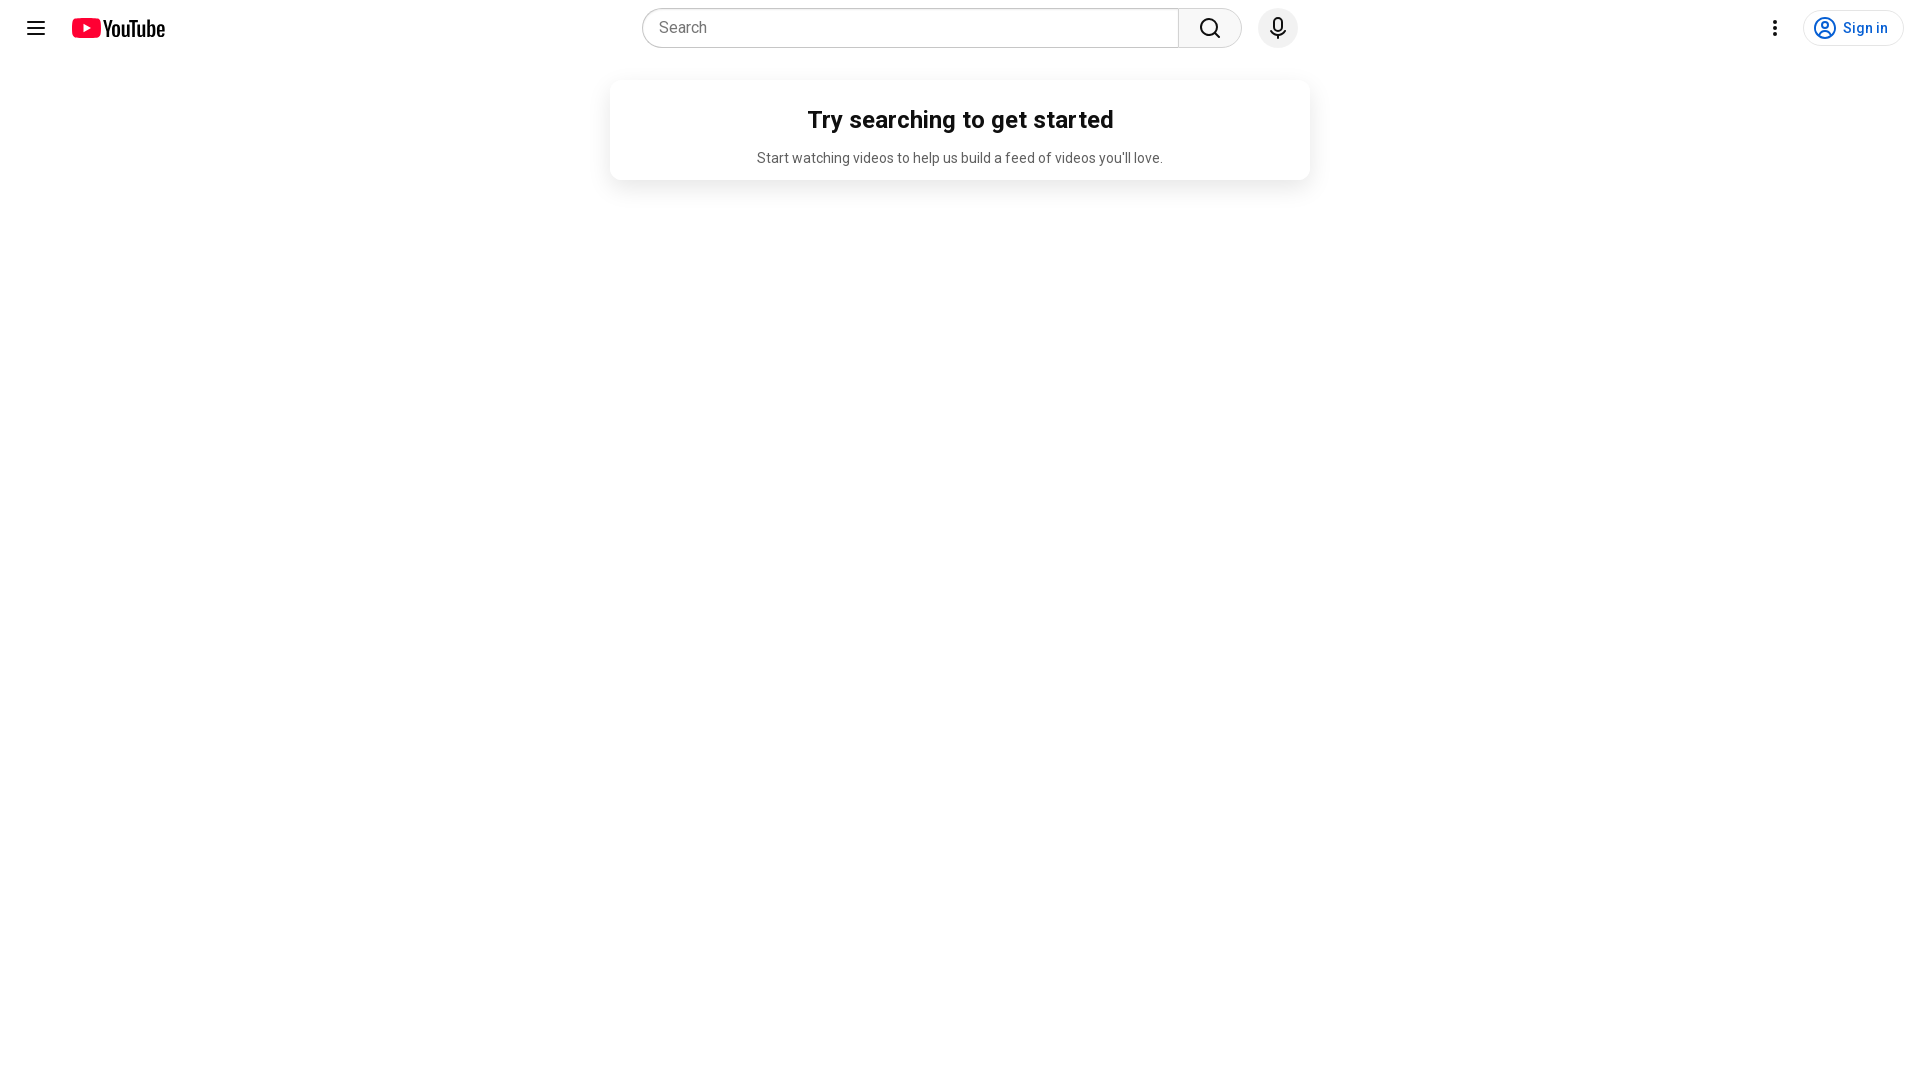